Navigates to the Software Test Academy homepage and verifies that the page title is "Software Test Academy"

Starting URL: http://swtestacademy.com/

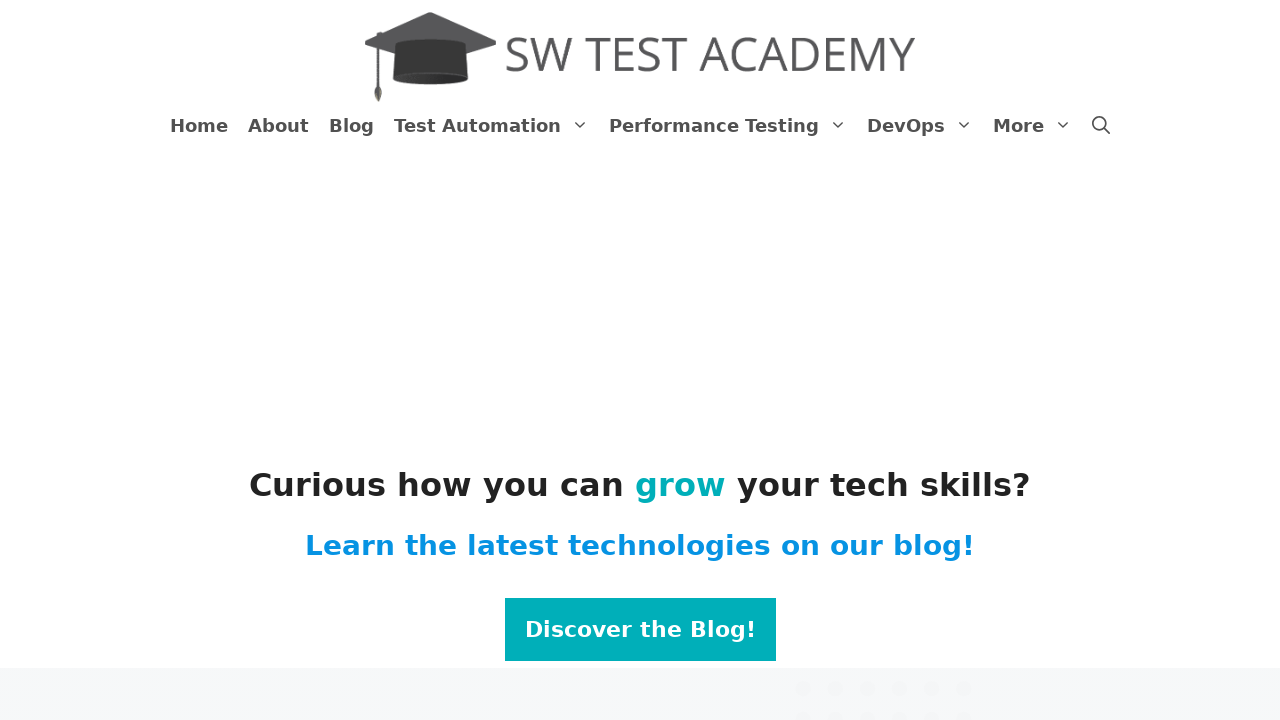

Navigated to Software Test Academy homepage
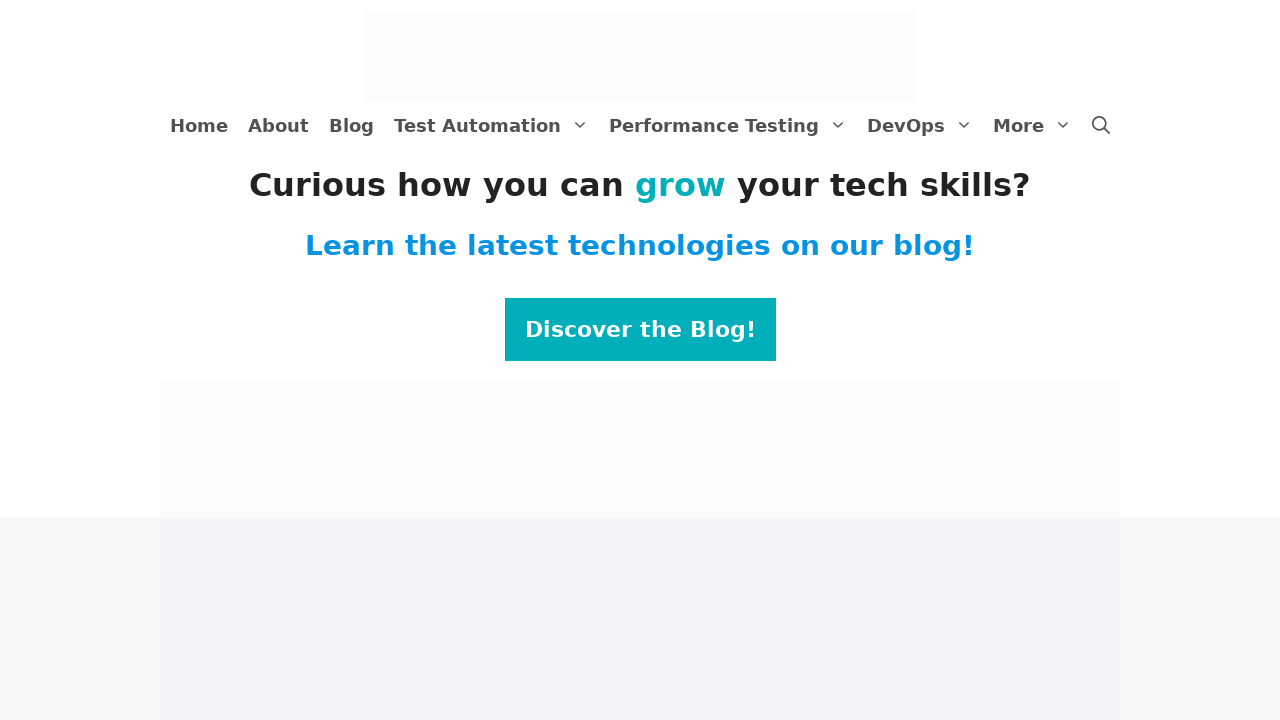

Page loaded - domcontentloaded state reached
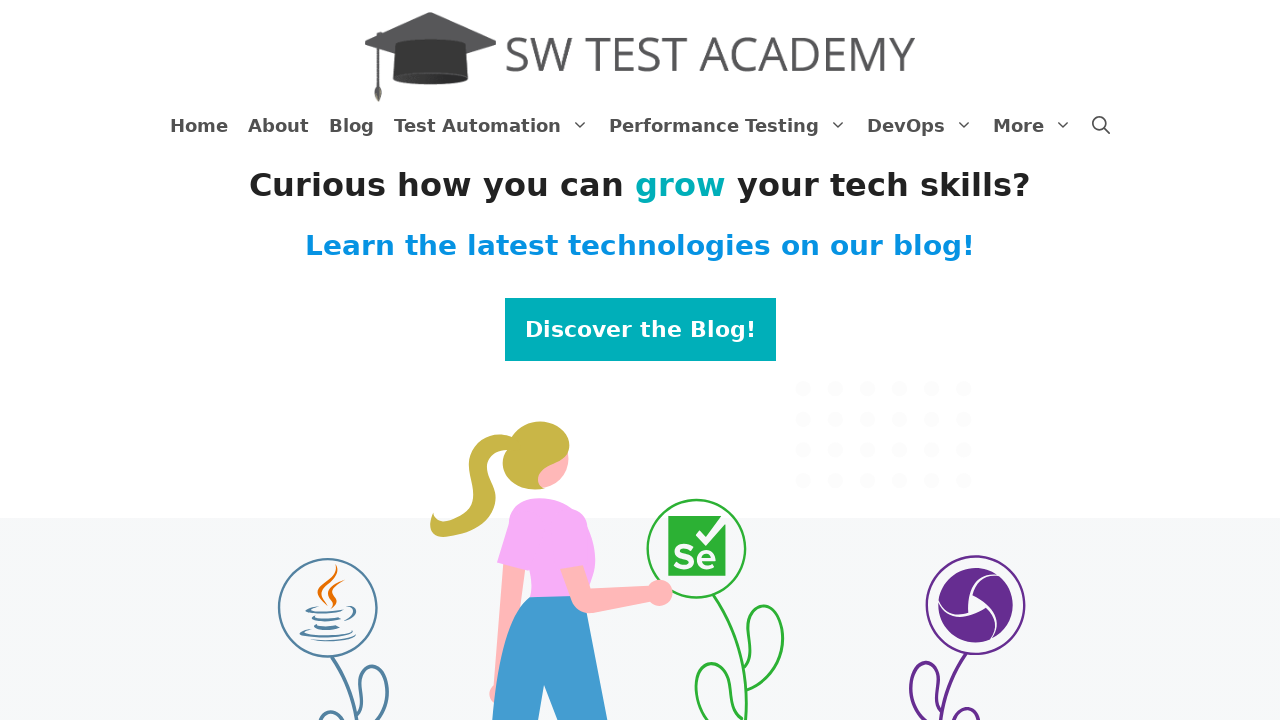

Retrieved page title: 'Software Test Academy'
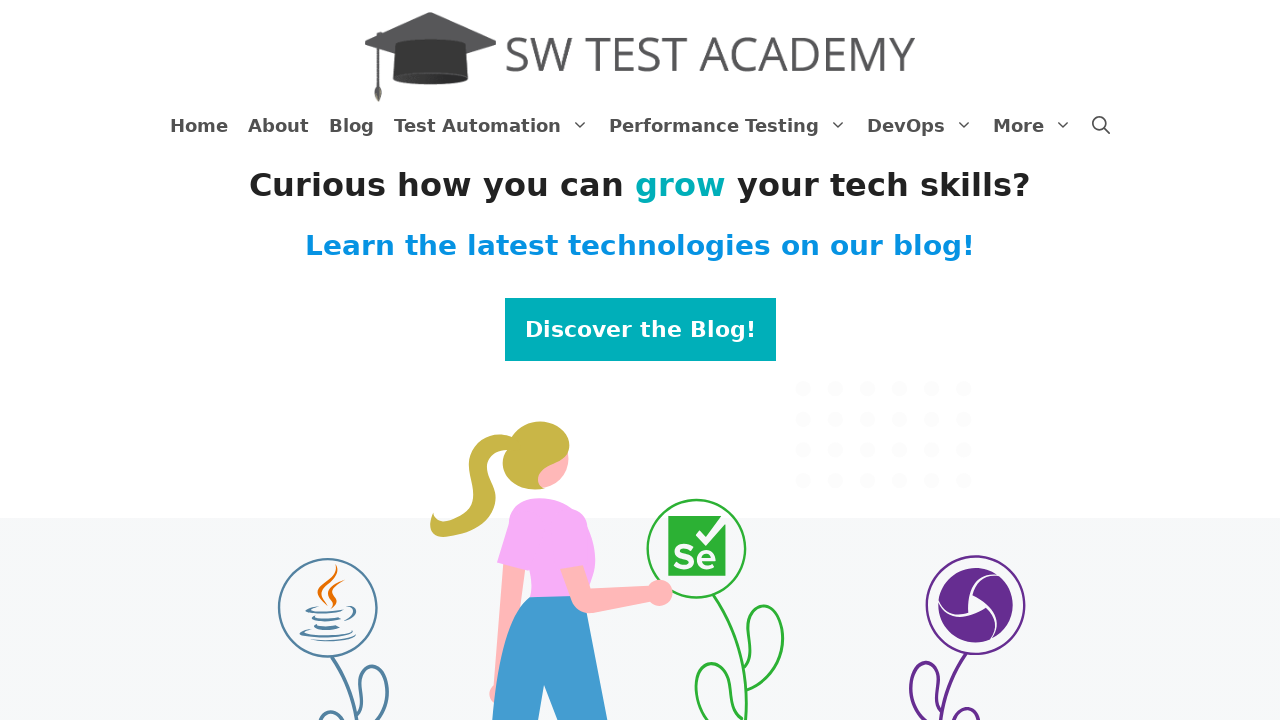

Verified page title is 'Software Test Academy' - assertion passed
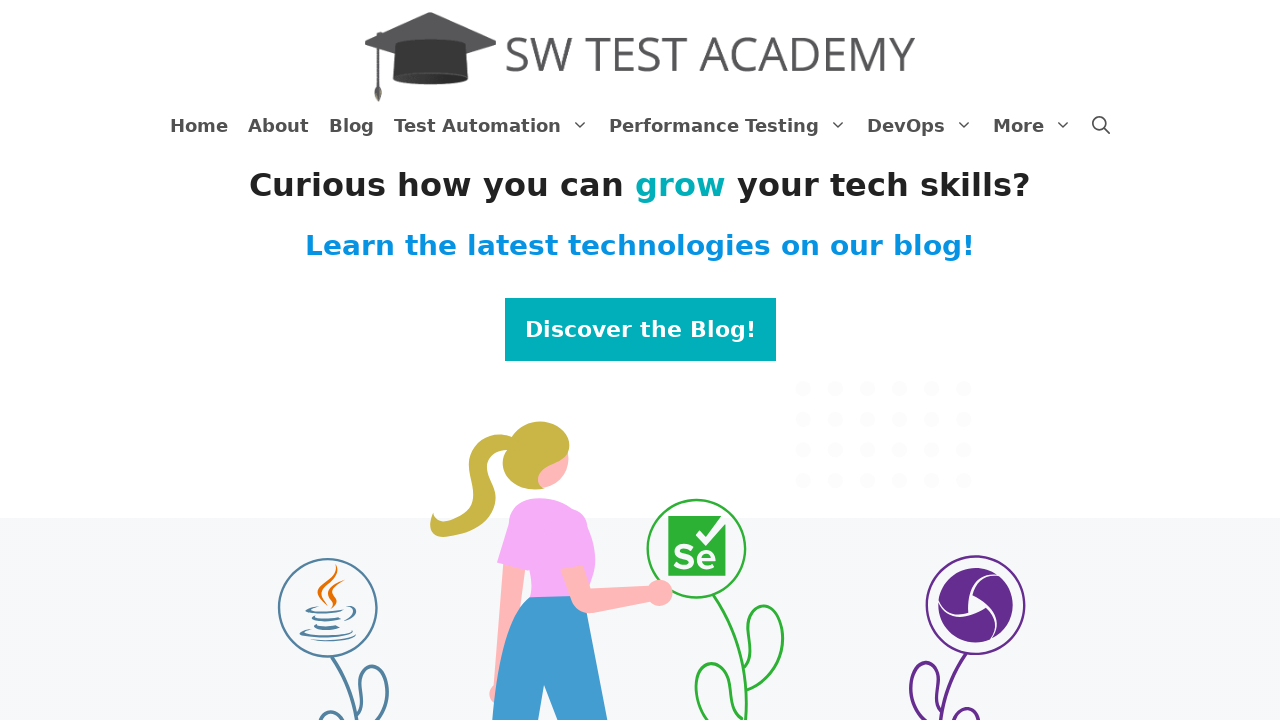

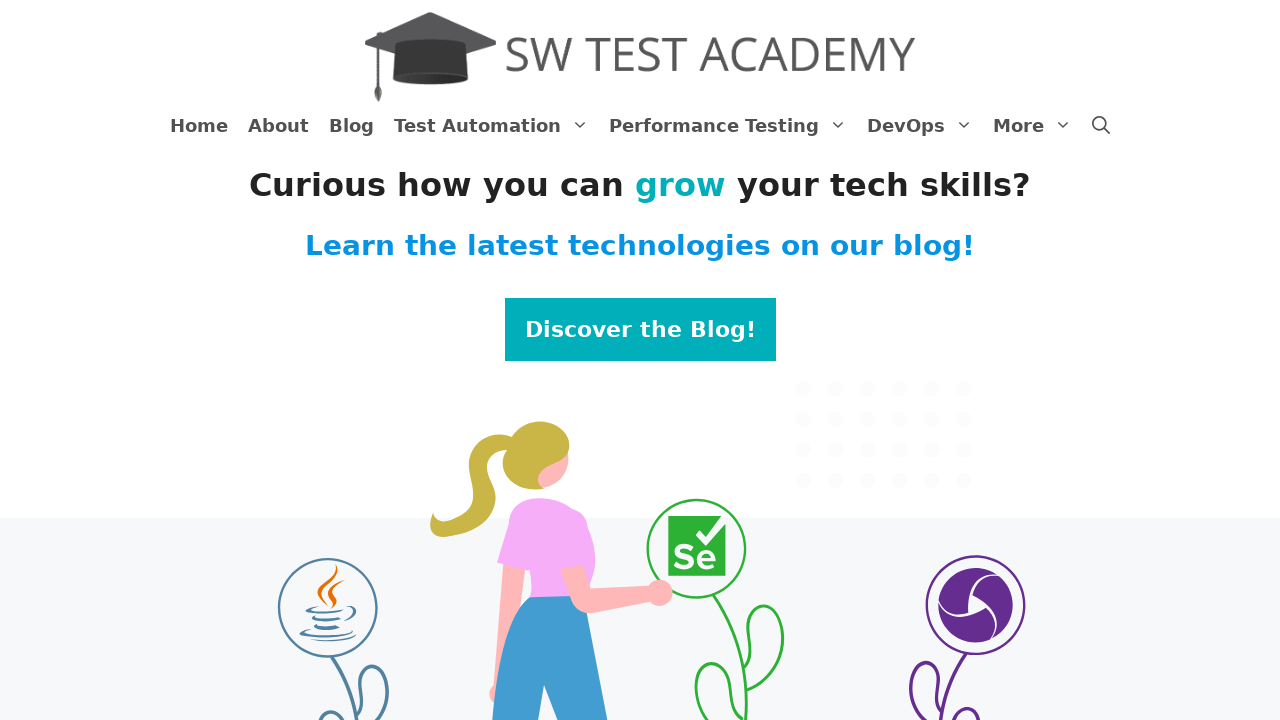